Navigates to a page, clicks on a specific link identified by a calculated number, then fills out a form with personal information and submits it

Starting URL: http://suninjuly.github.io/find_link_text

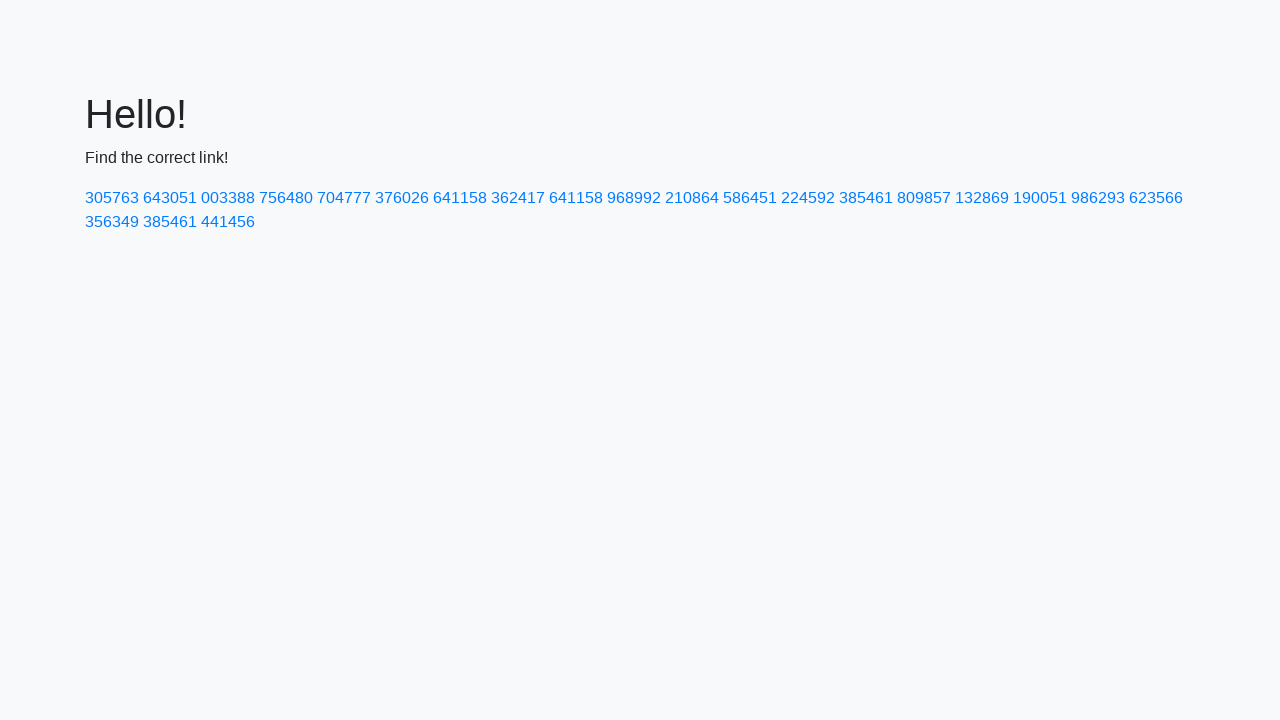

Navigated to starting URL
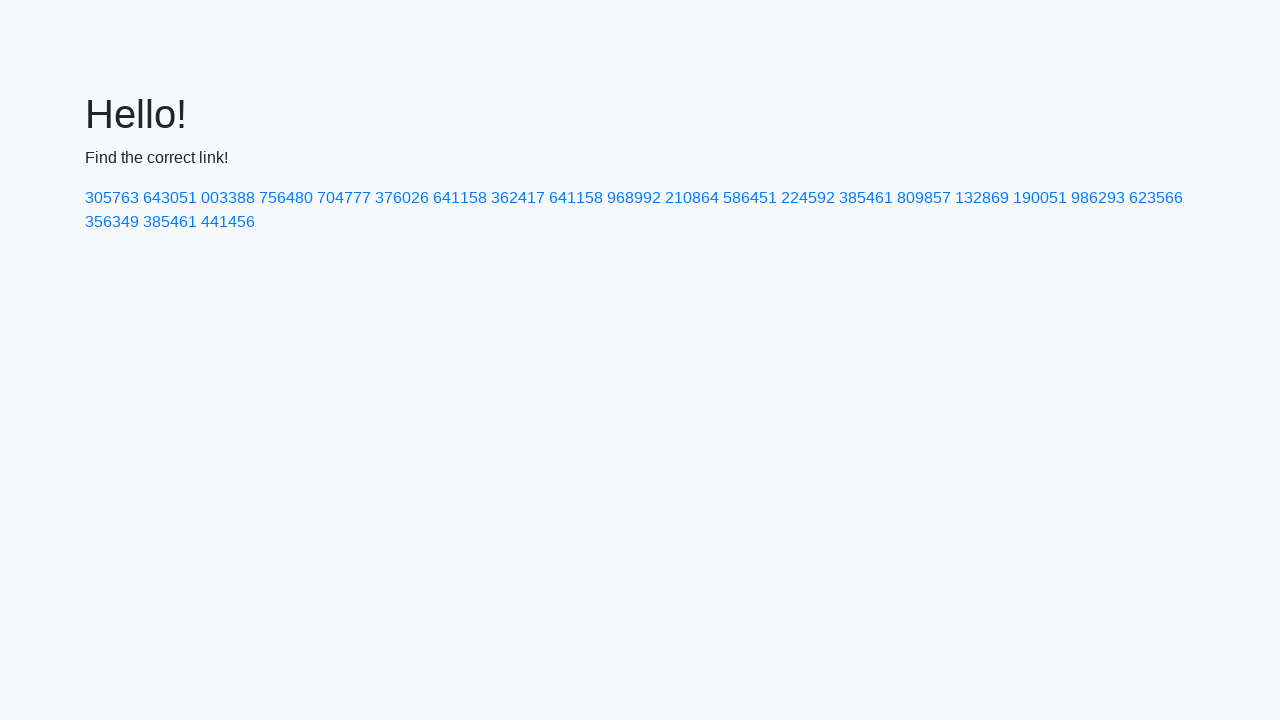

Clicked link with calculated text: 224592 at (808, 198) on text=224592
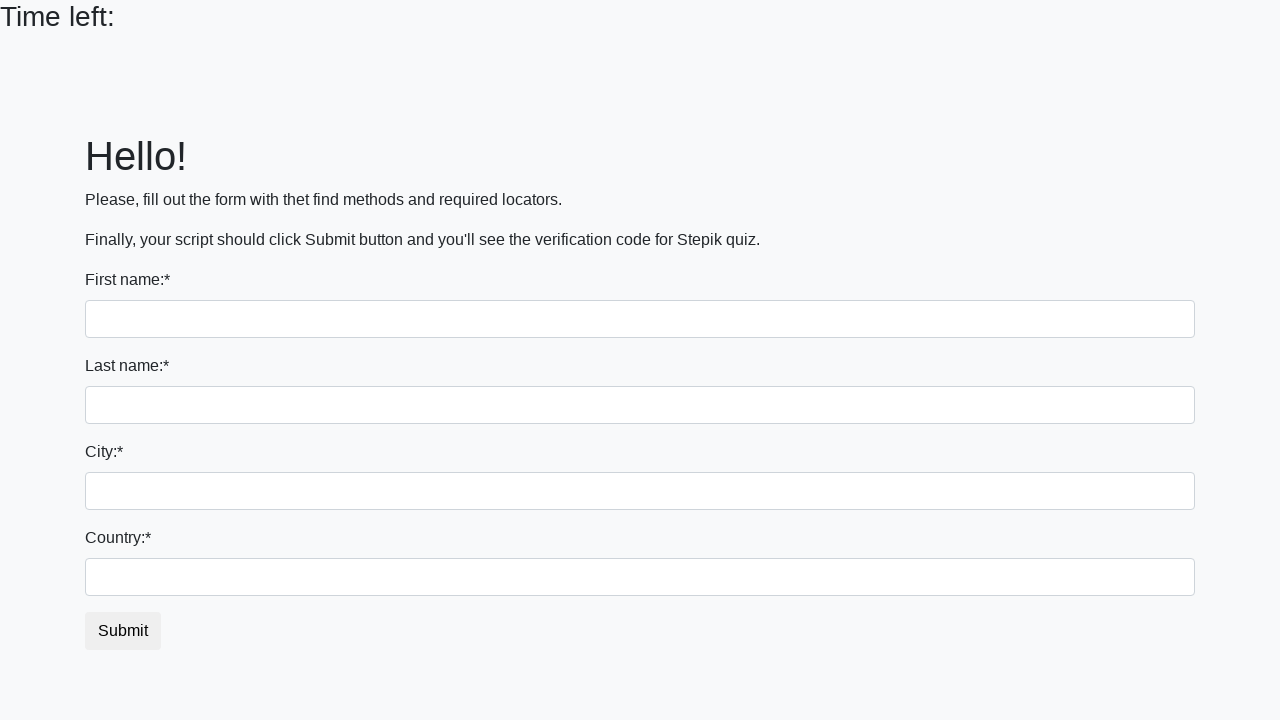

Filled first name field with 'Ivan' on input:first-of-type
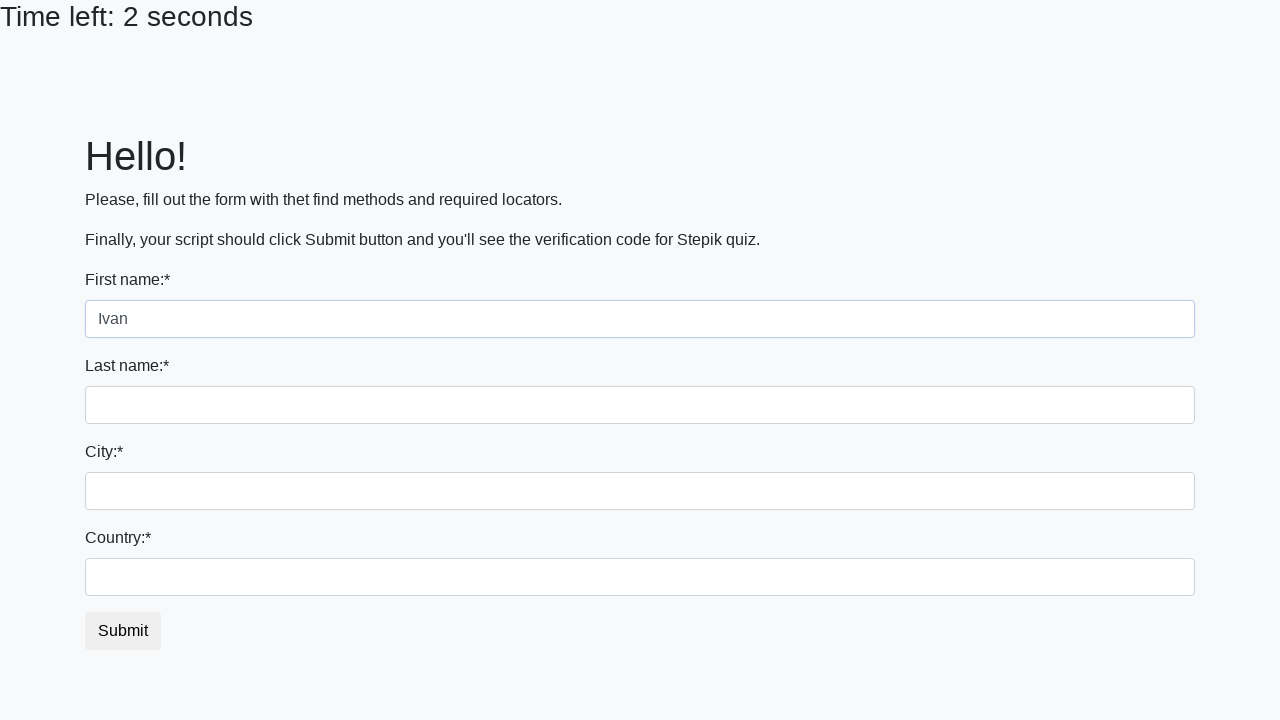

Filled last name field with 'Petrov' on input[name='last_name']
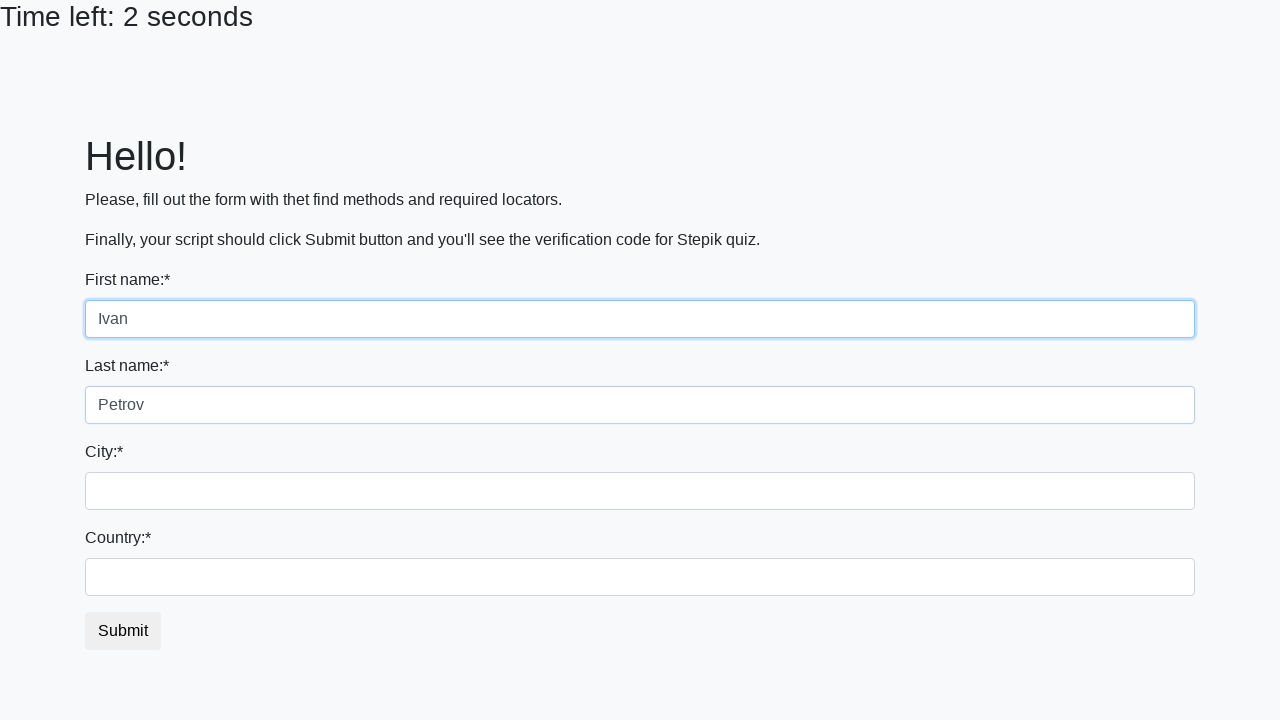

Filled city field with 'Smolensk' on .city
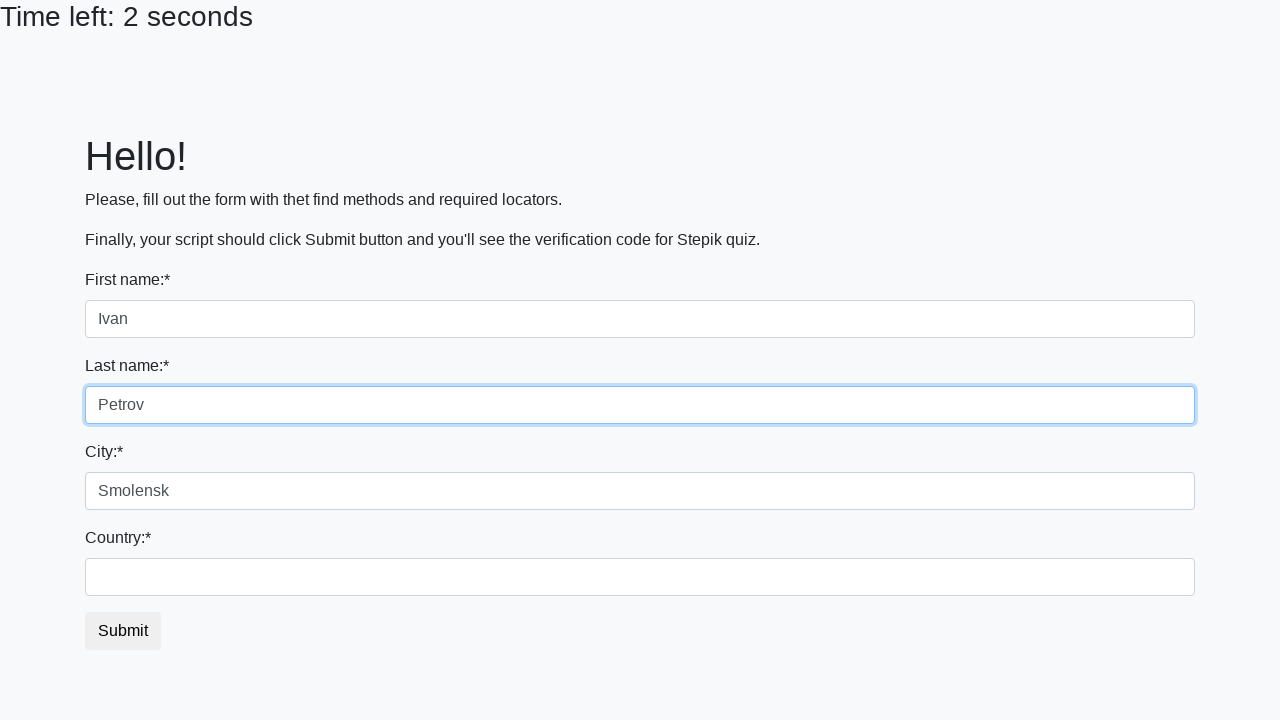

Filled country field with 'Russia' on #country
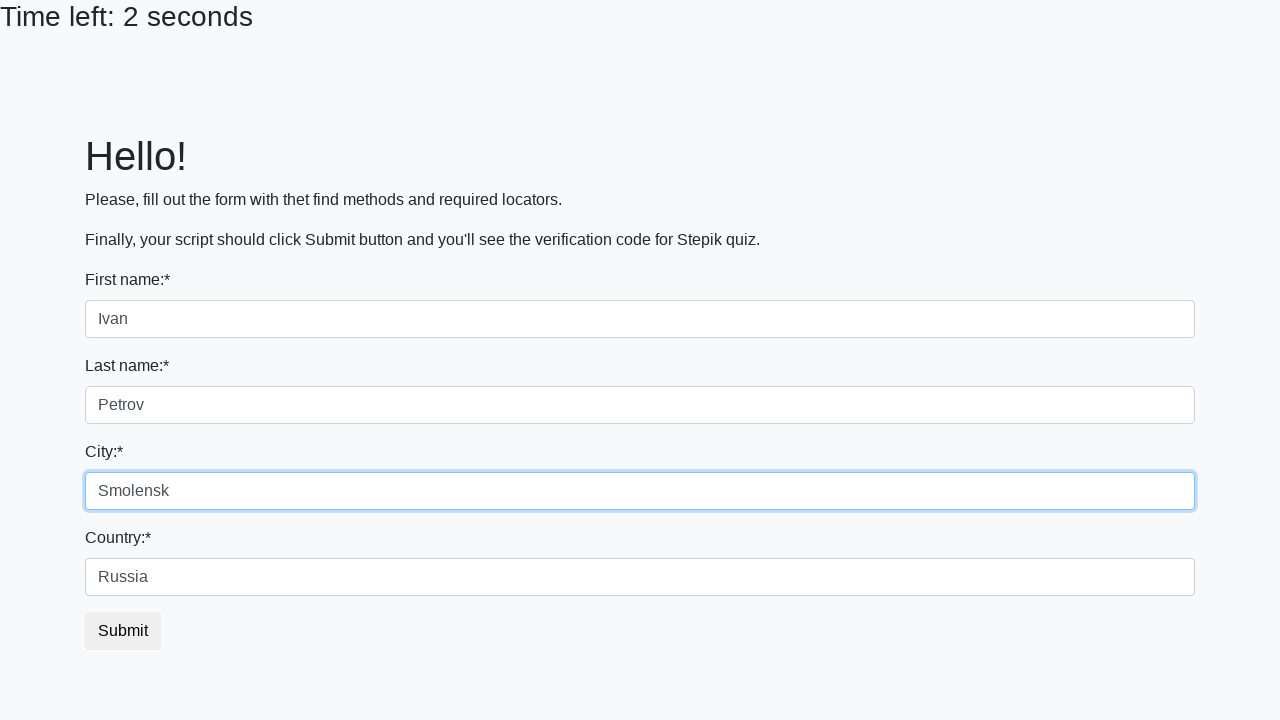

Clicked submit button to submit form at (123, 631) on button.btn
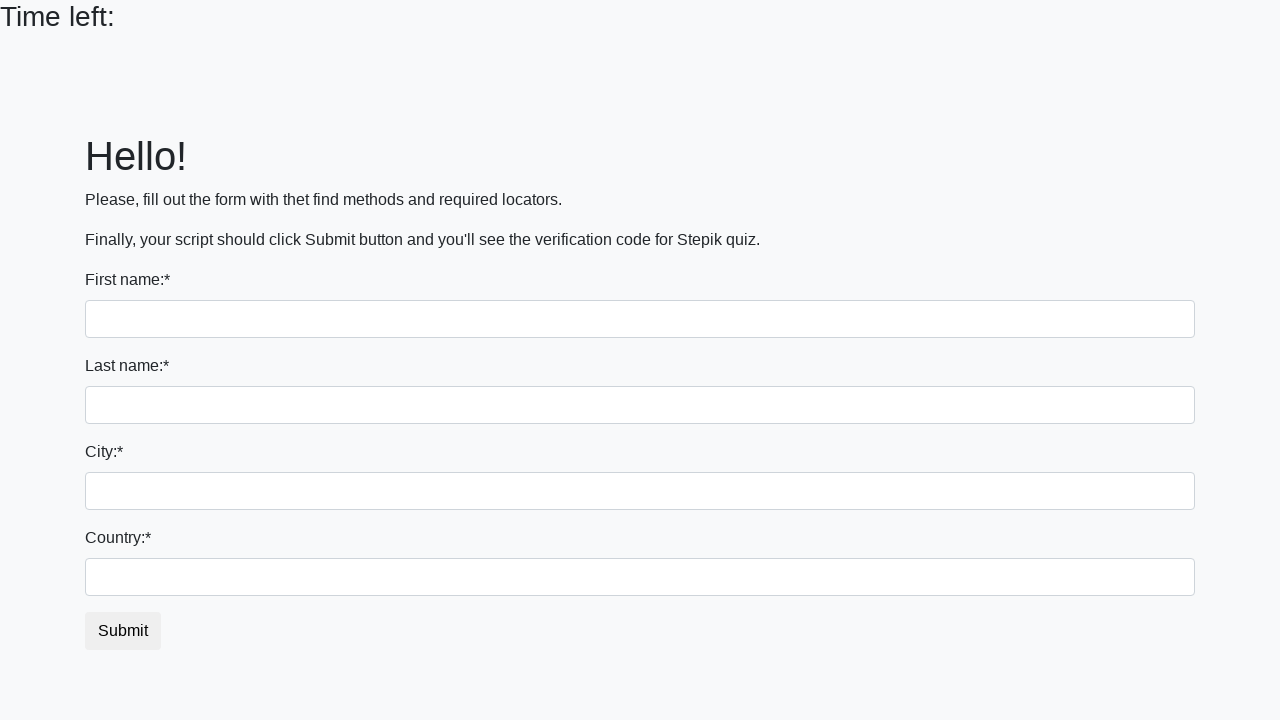

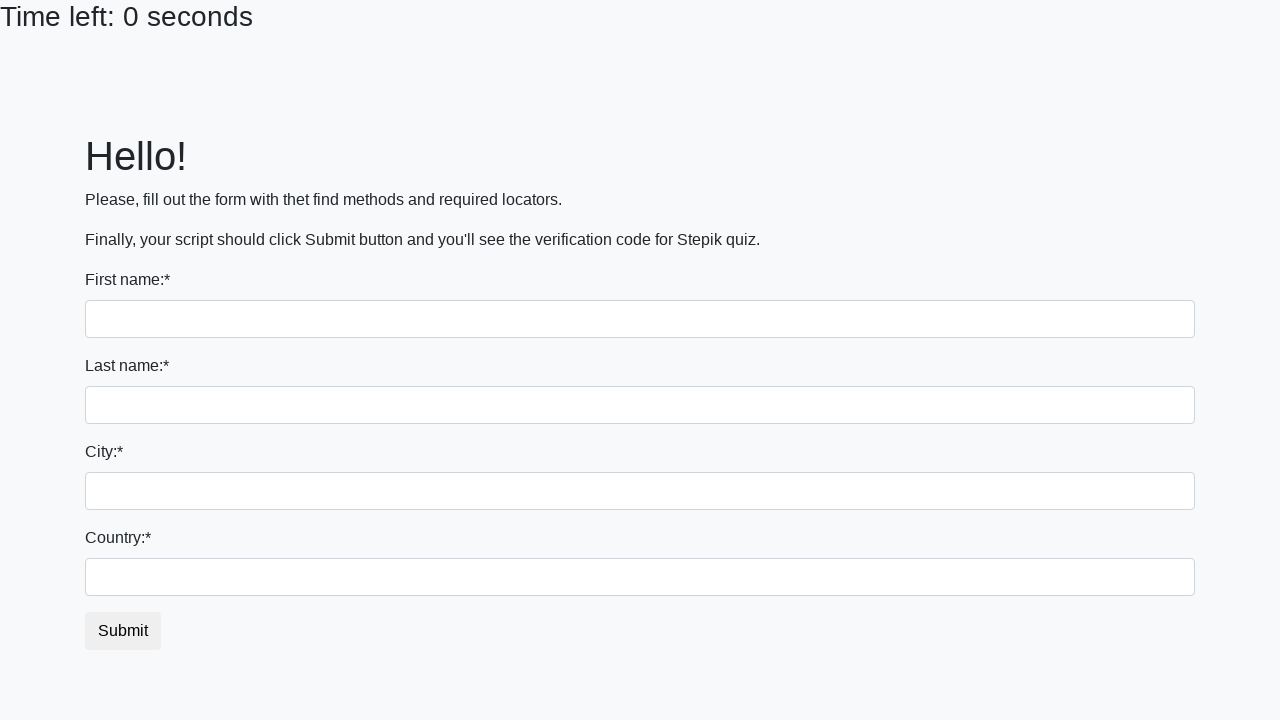